Tests drag and drop by moving an element a specific pixel offset (200px right) using mouse actions.

Starting URL: https://the-internet.herokuapp.com/drag_and_drop

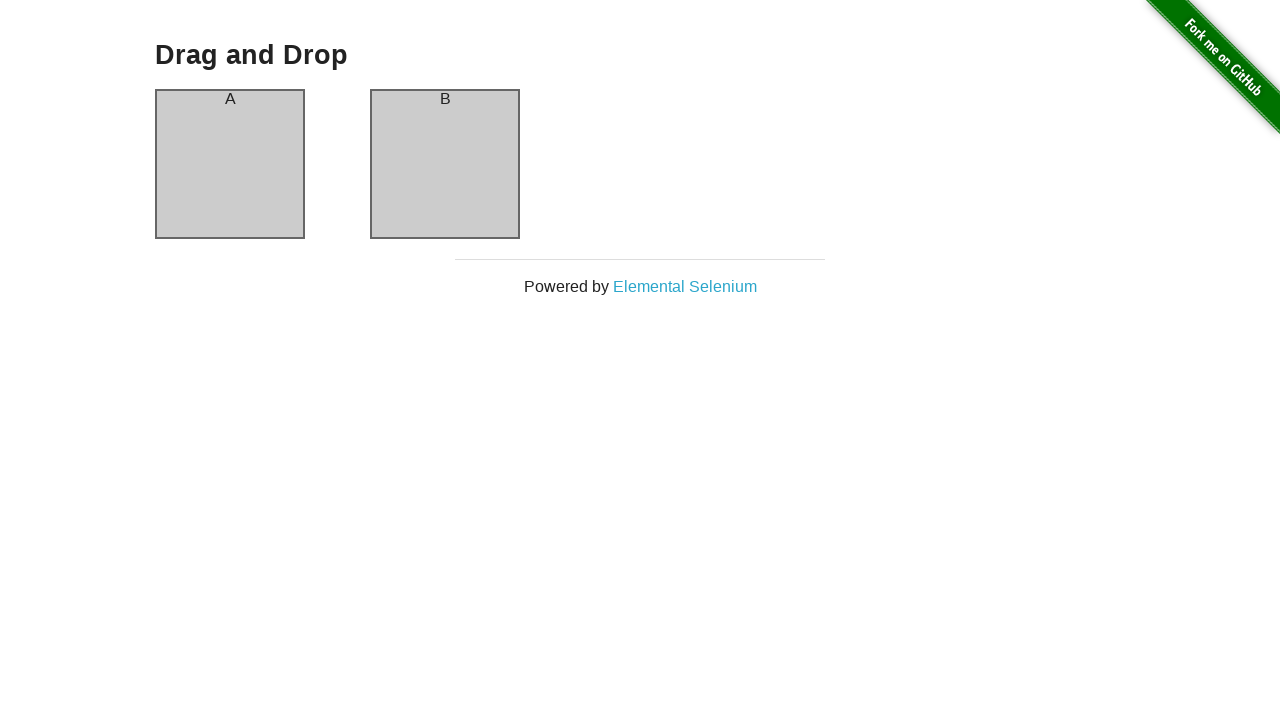

Located column A element
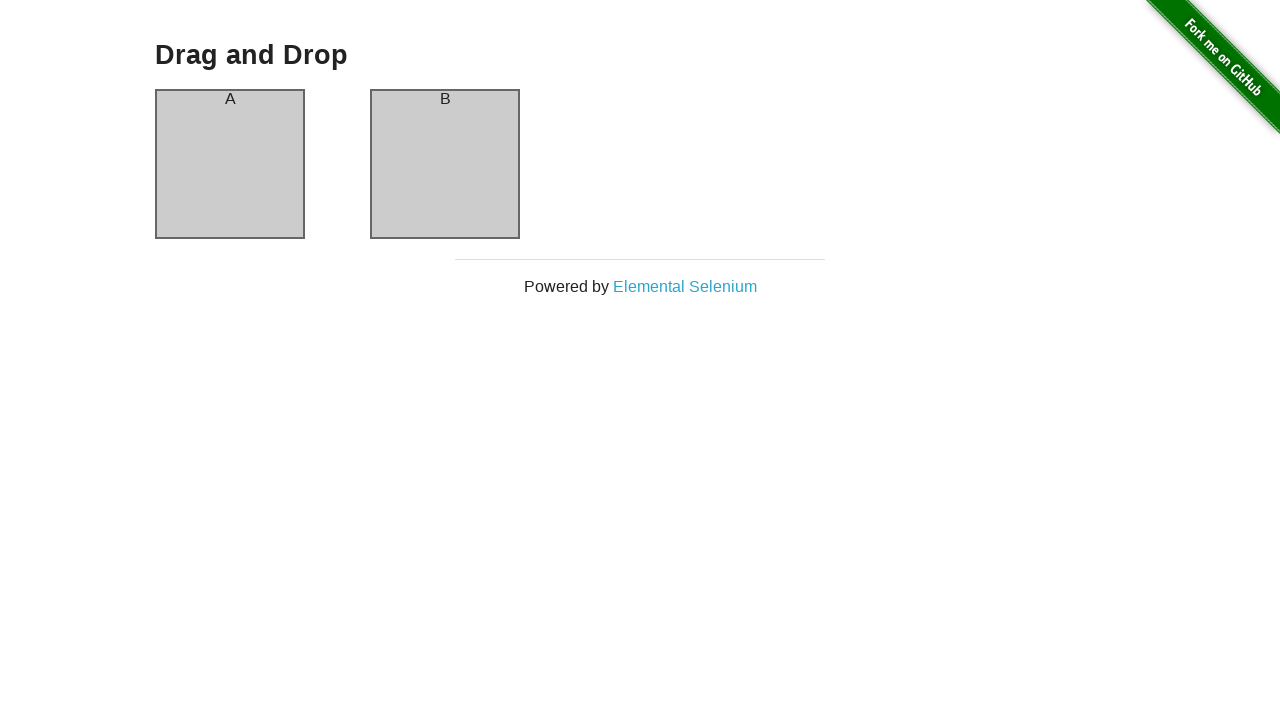

Retrieved bounding box for column A
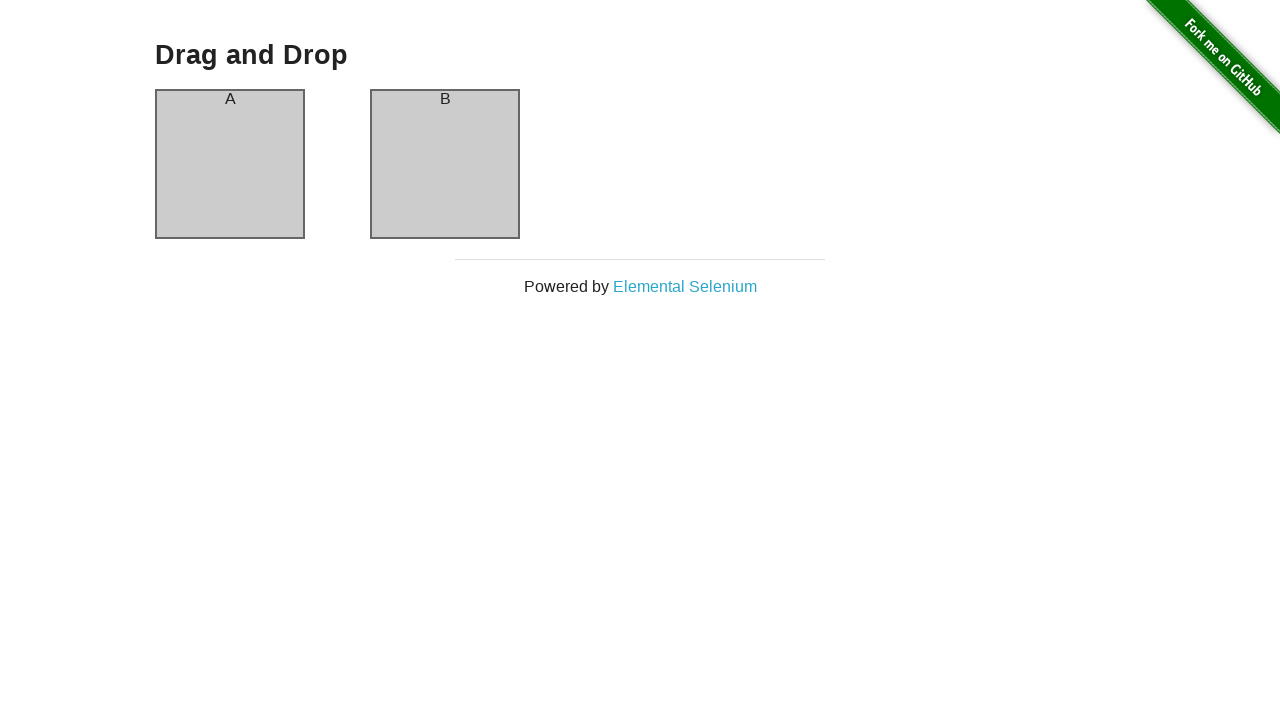

Moved mouse to center of column A at (230, 164)
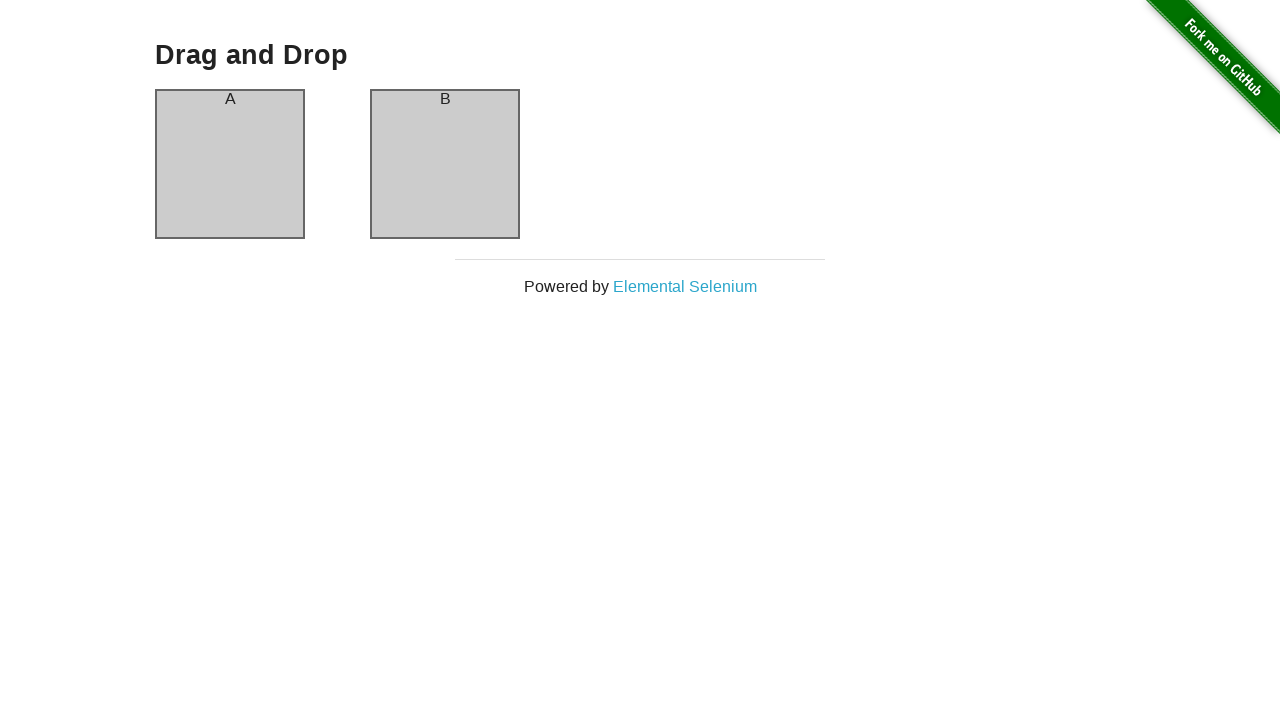

Mouse button pressed down on column A at (230, 164)
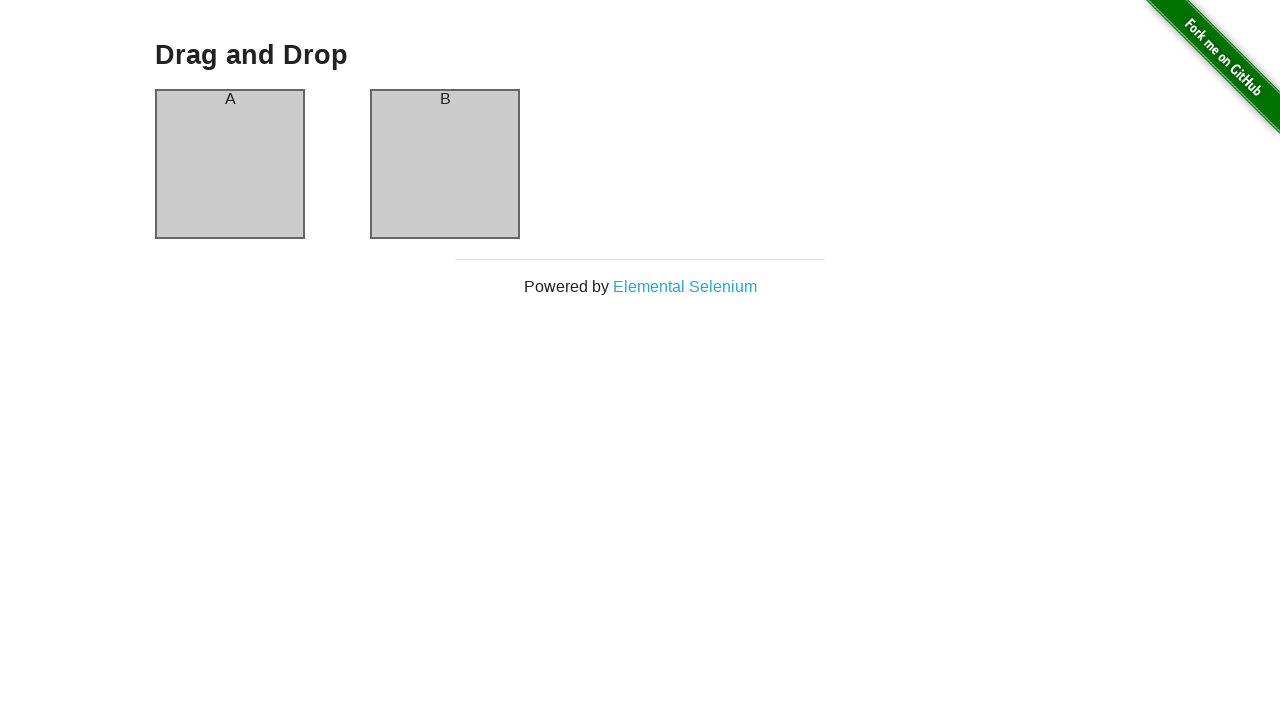

Dragged column A 200 pixels to the right at (430, 164)
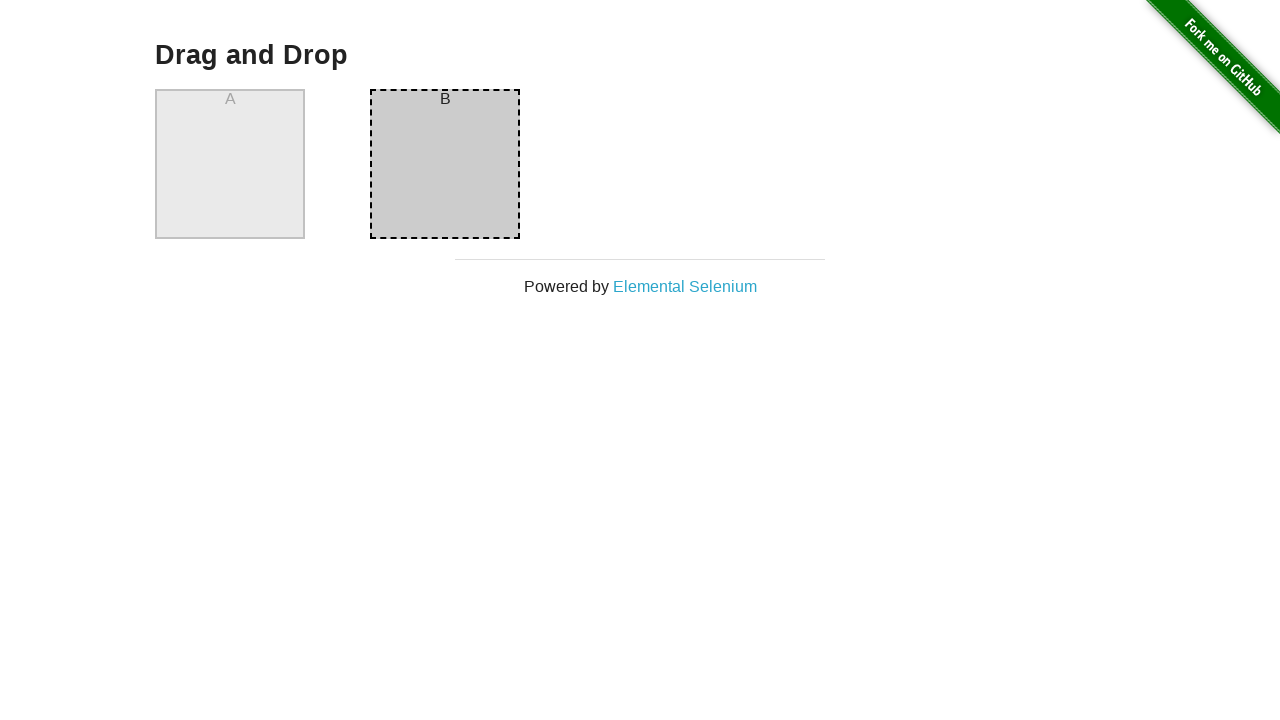

Mouse button released after drag operation at (430, 164)
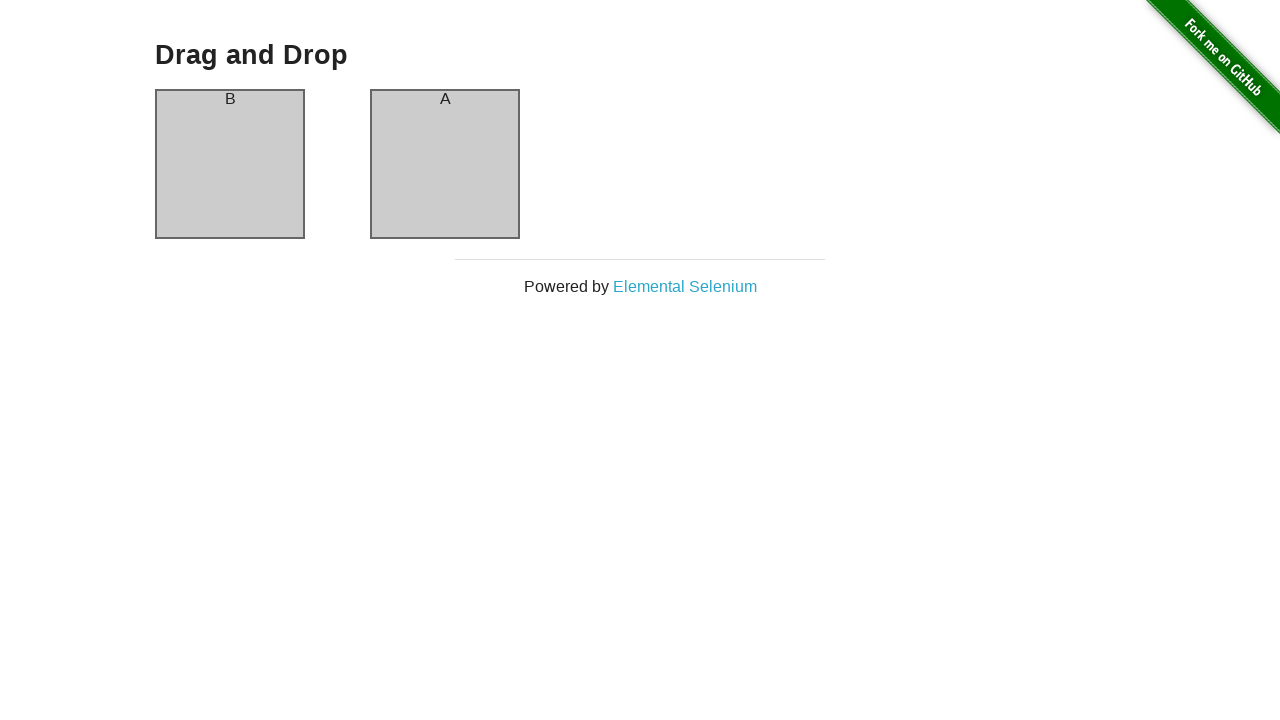

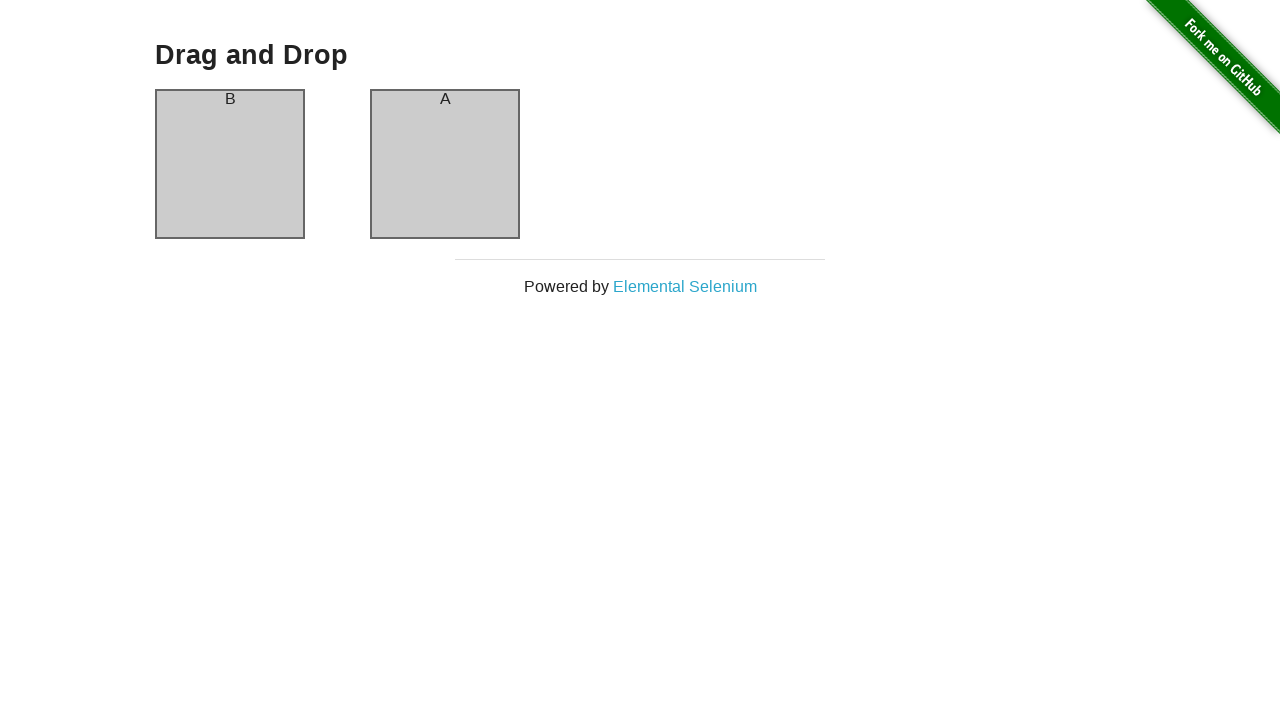